Tests that new items are appended to the bottom of the todo list by creating 3 items and verifying count

Starting URL: https://demo.playwright.dev/todomvc

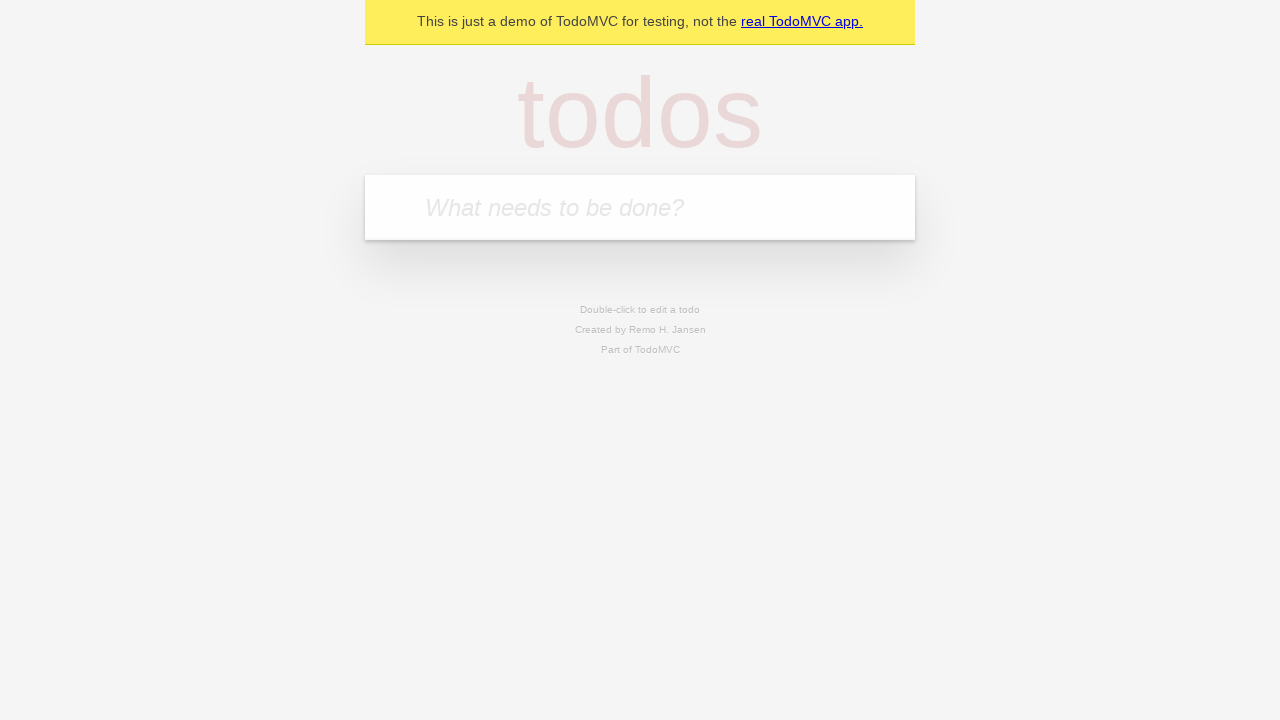

Located todo input field
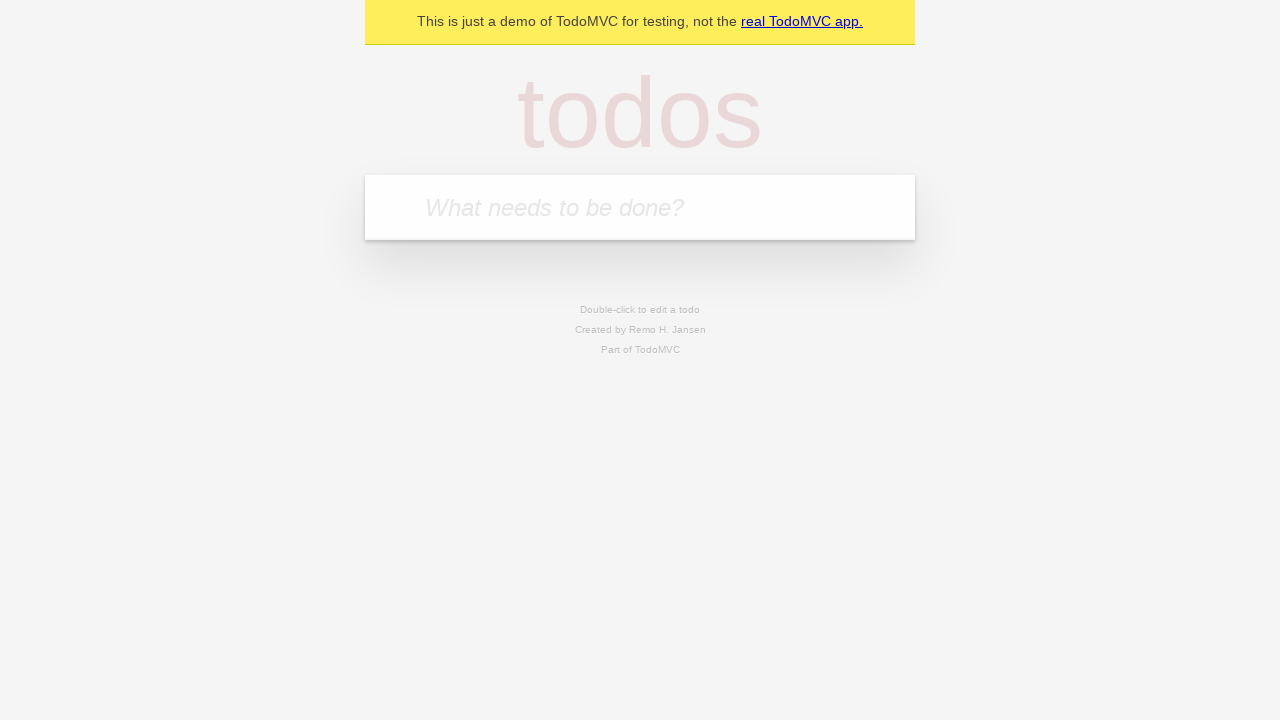

Filled todo input with 'buy some cheese' on internal:attr=[placeholder="What needs to be done?"i]
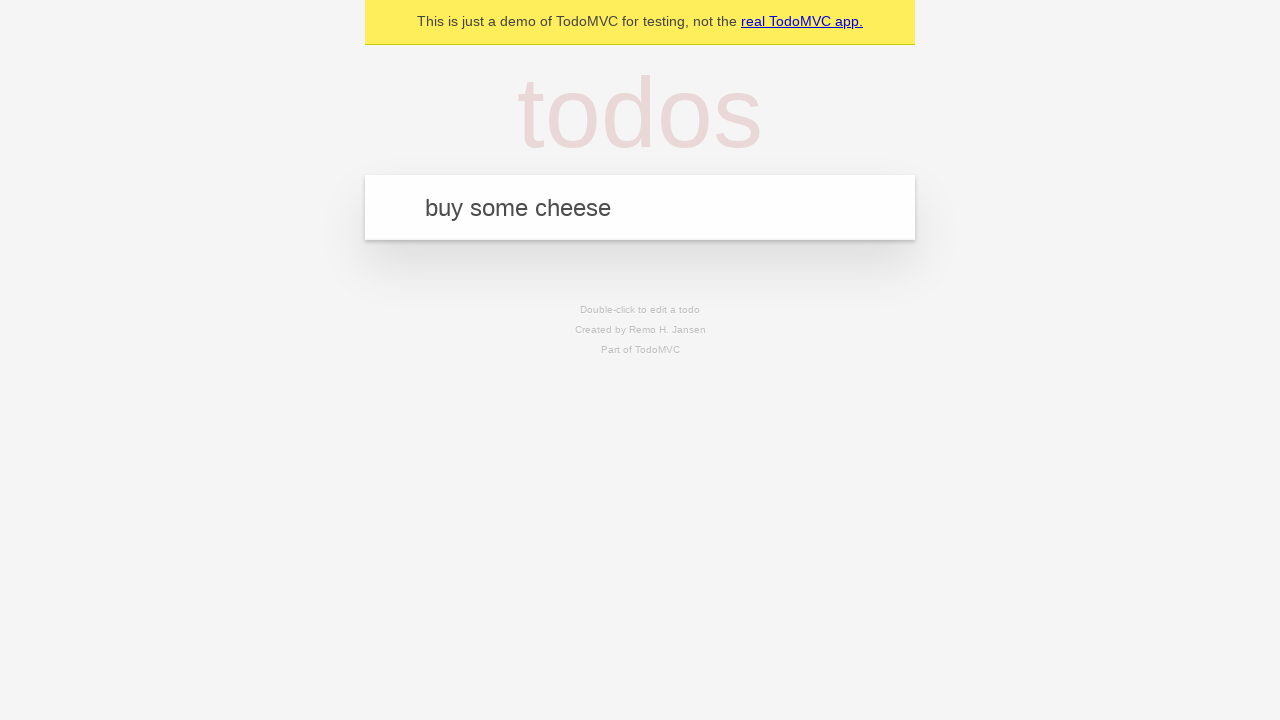

Pressed Enter to add todo 'buy some cheese' on internal:attr=[placeholder="What needs to be done?"i]
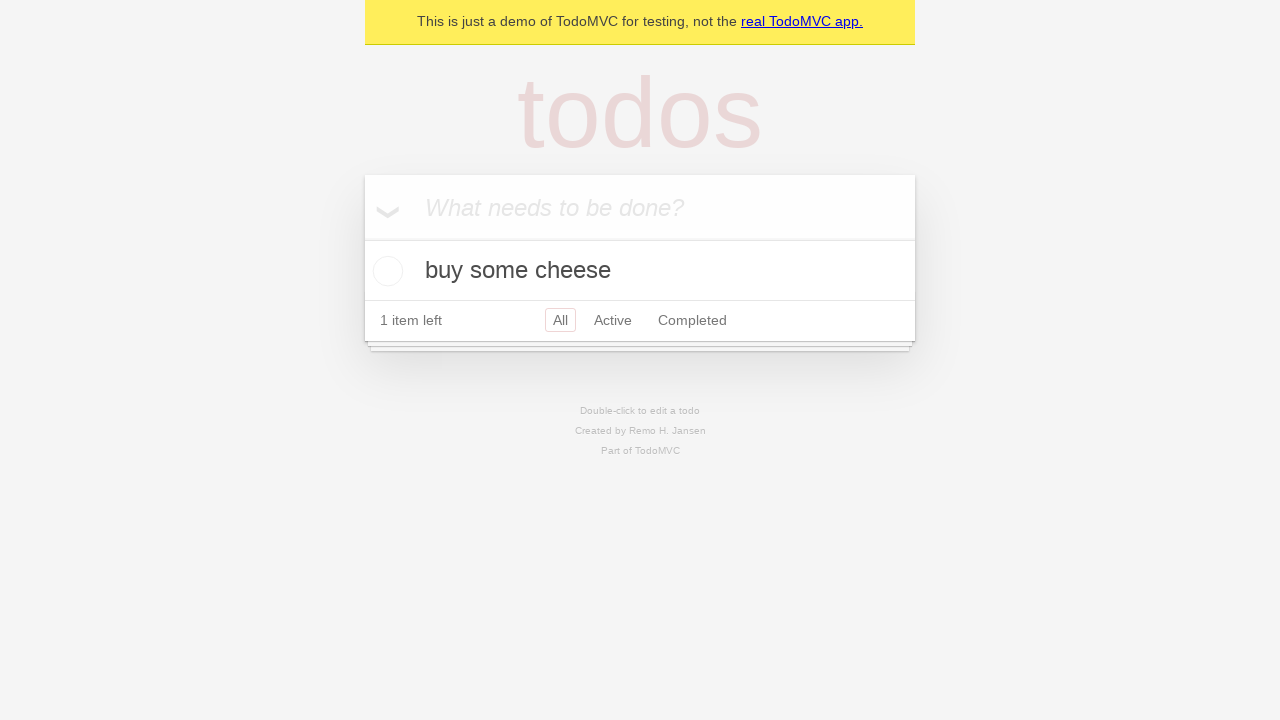

Filled todo input with 'feed the cat' on internal:attr=[placeholder="What needs to be done?"i]
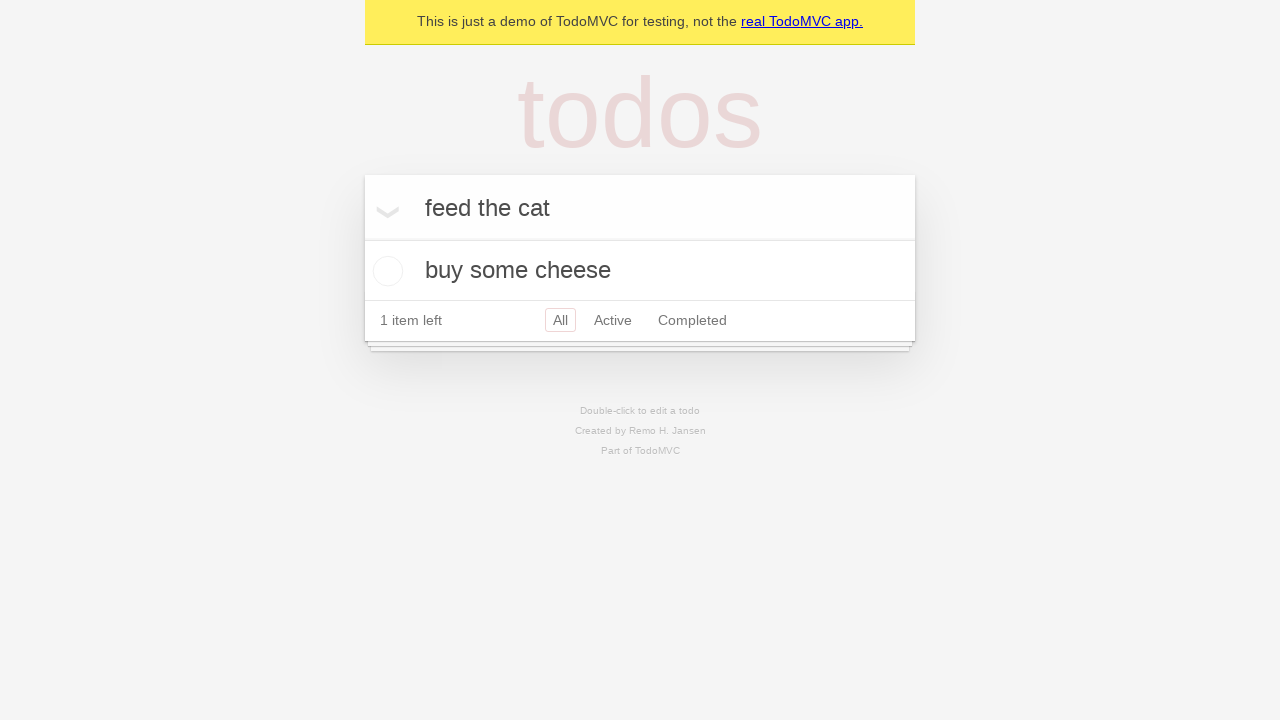

Pressed Enter to add todo 'feed the cat' on internal:attr=[placeholder="What needs to be done?"i]
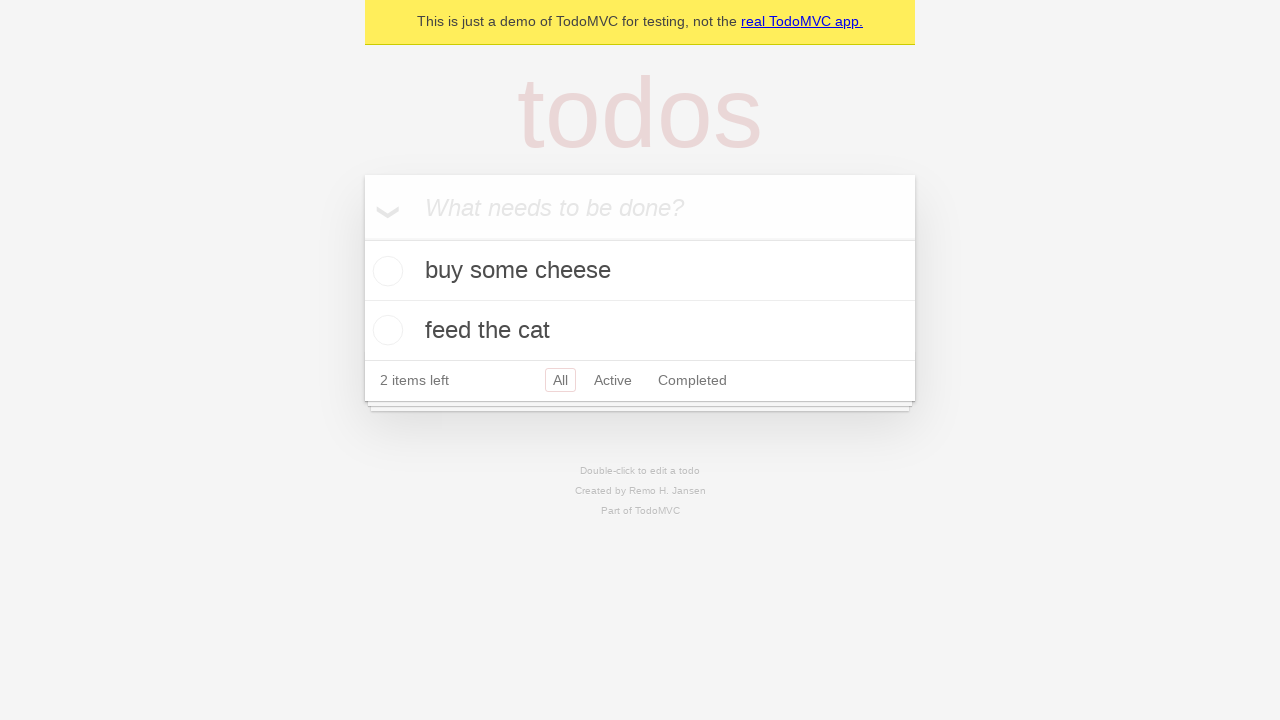

Filled todo input with 'book a doctors appointment' on internal:attr=[placeholder="What needs to be done?"i]
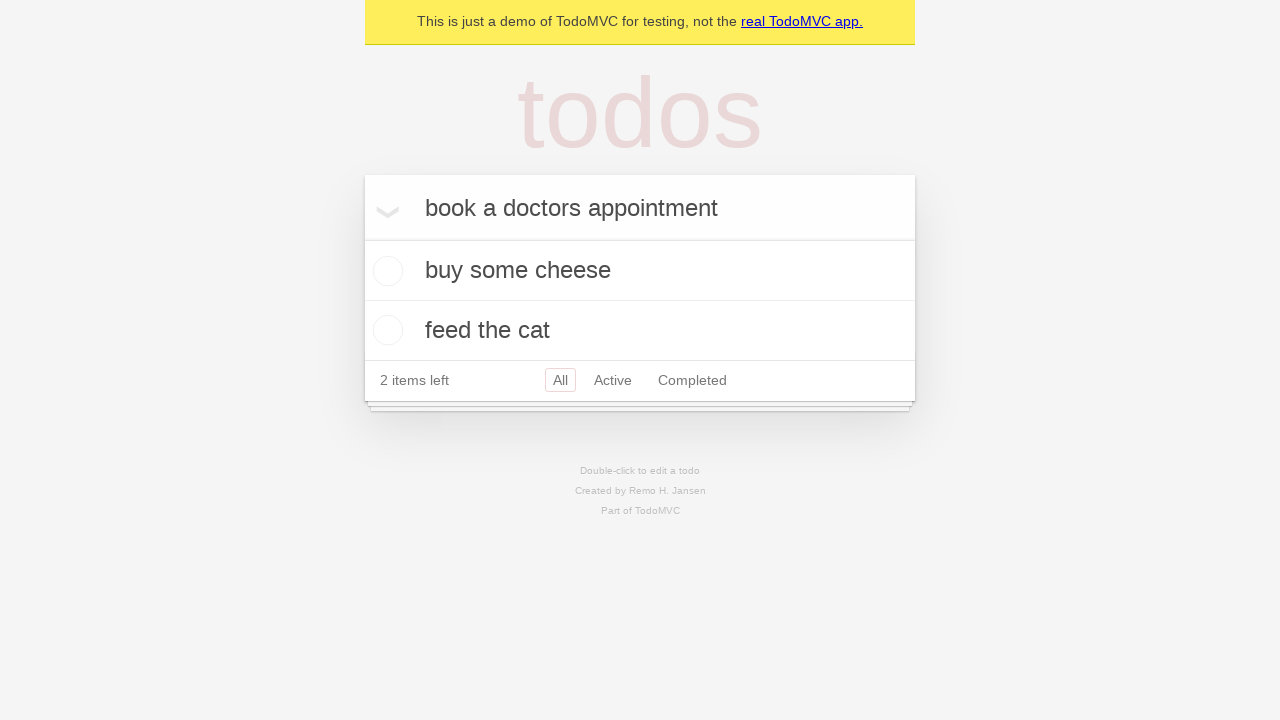

Pressed Enter to add todo 'book a doctors appointment' on internal:attr=[placeholder="What needs to be done?"i]
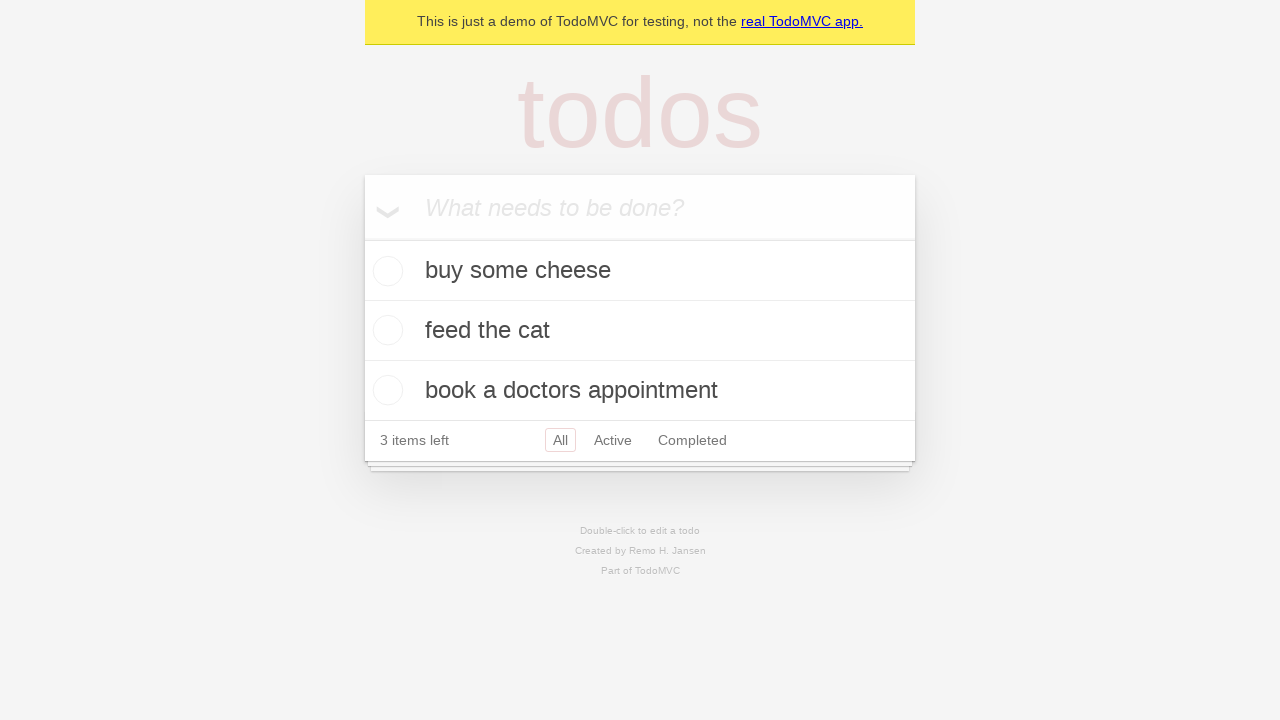

Todo count element appeared
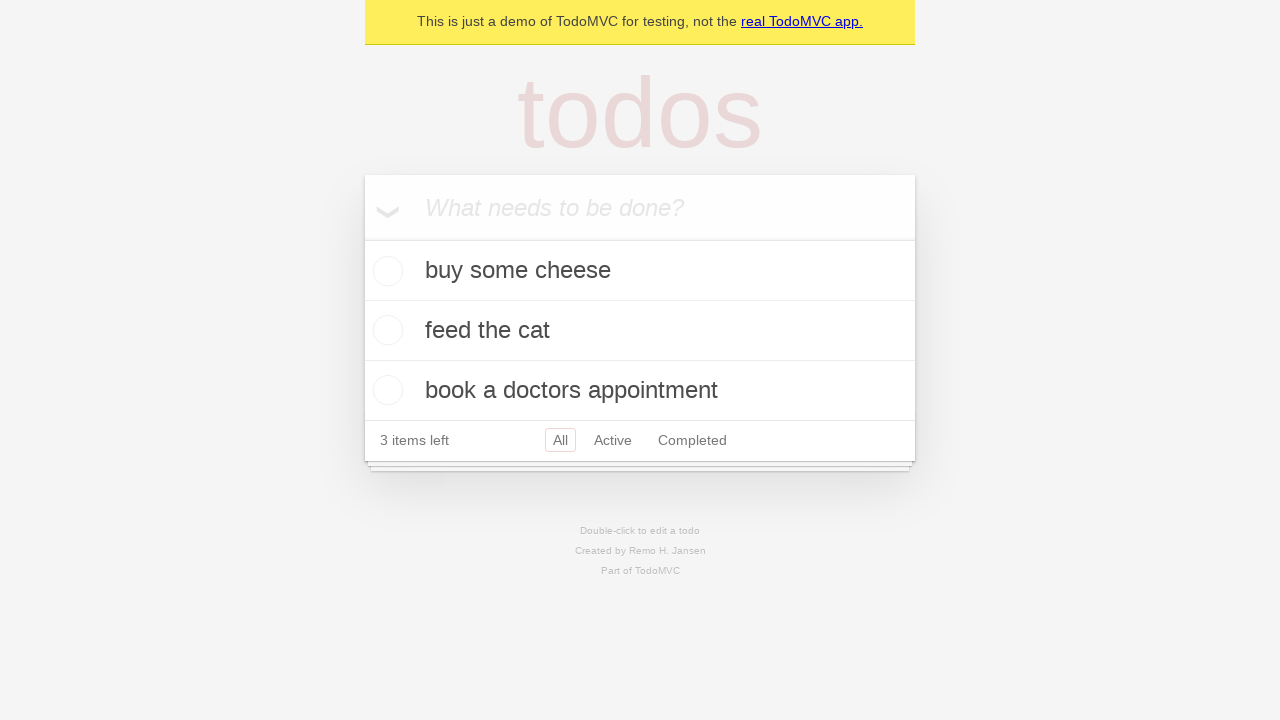

Verified that 3 items are displayed in the list
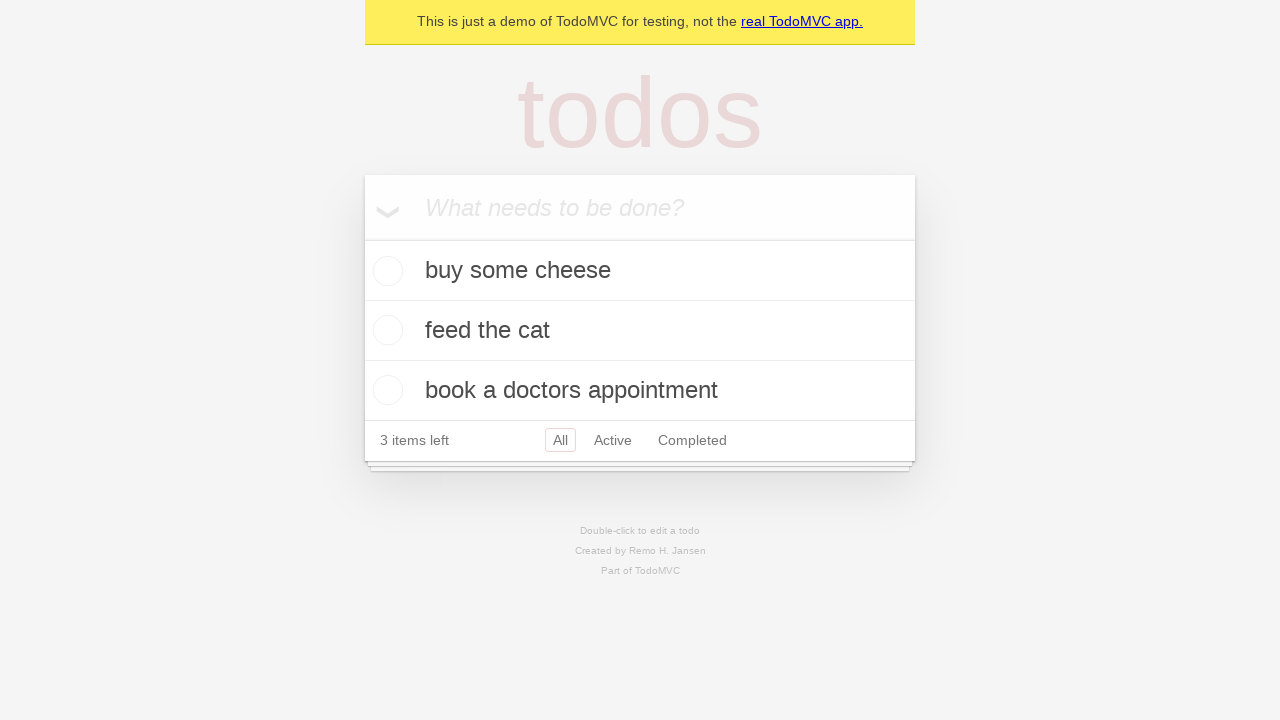

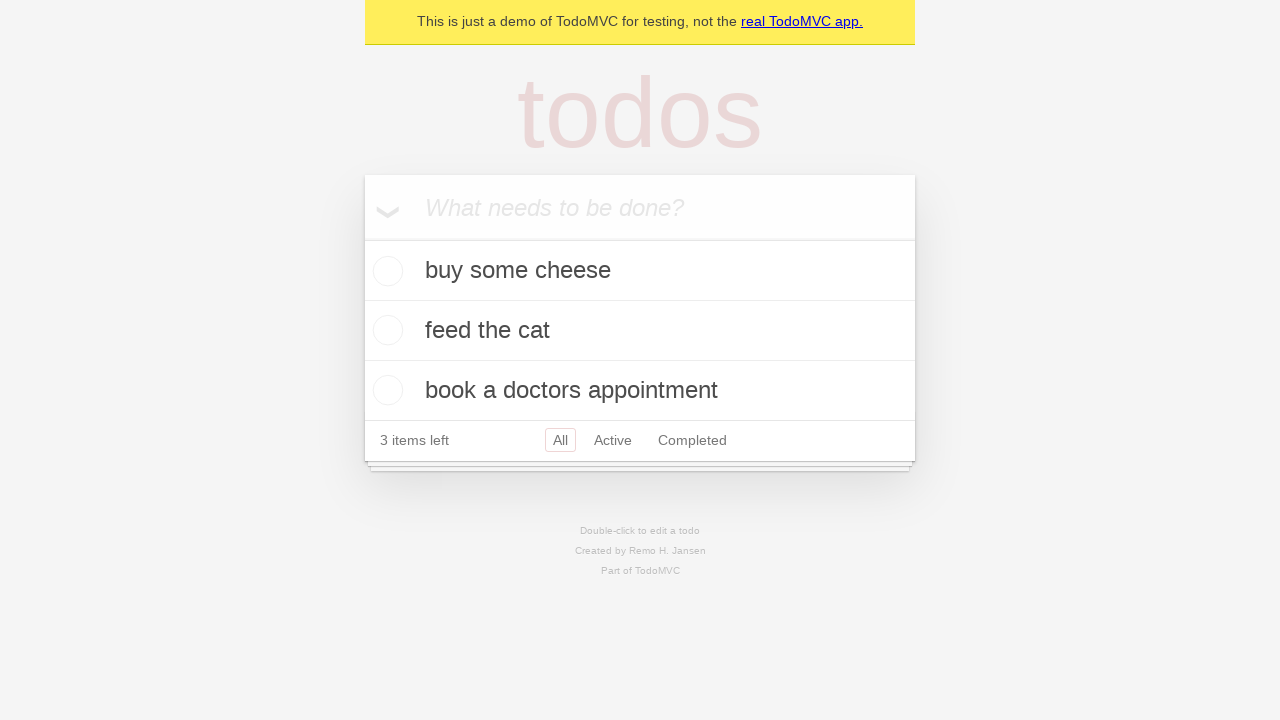